Navigates to an automation practice website and clicks on the "Basic Elements" link to access that section of the site.

Starting URL: http://automationbykrishna.com/

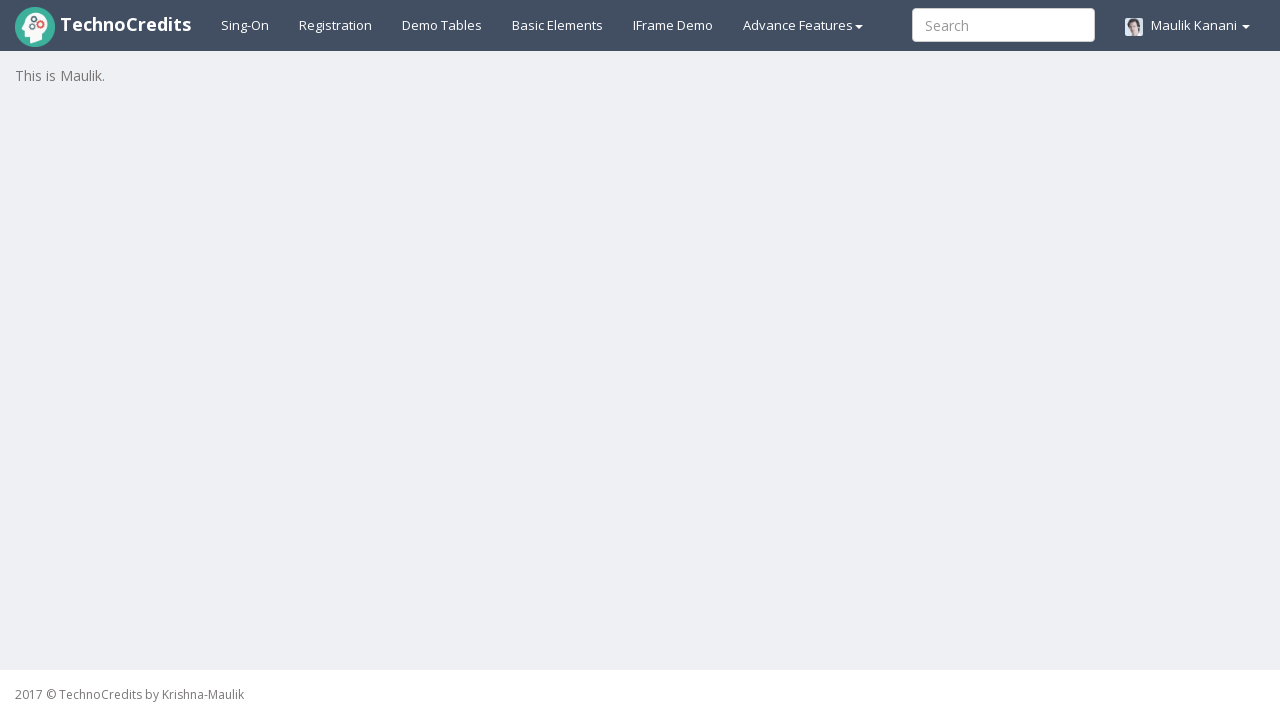

Clicked on the 'Basic Elements' link at (558, 25) on #basicelements
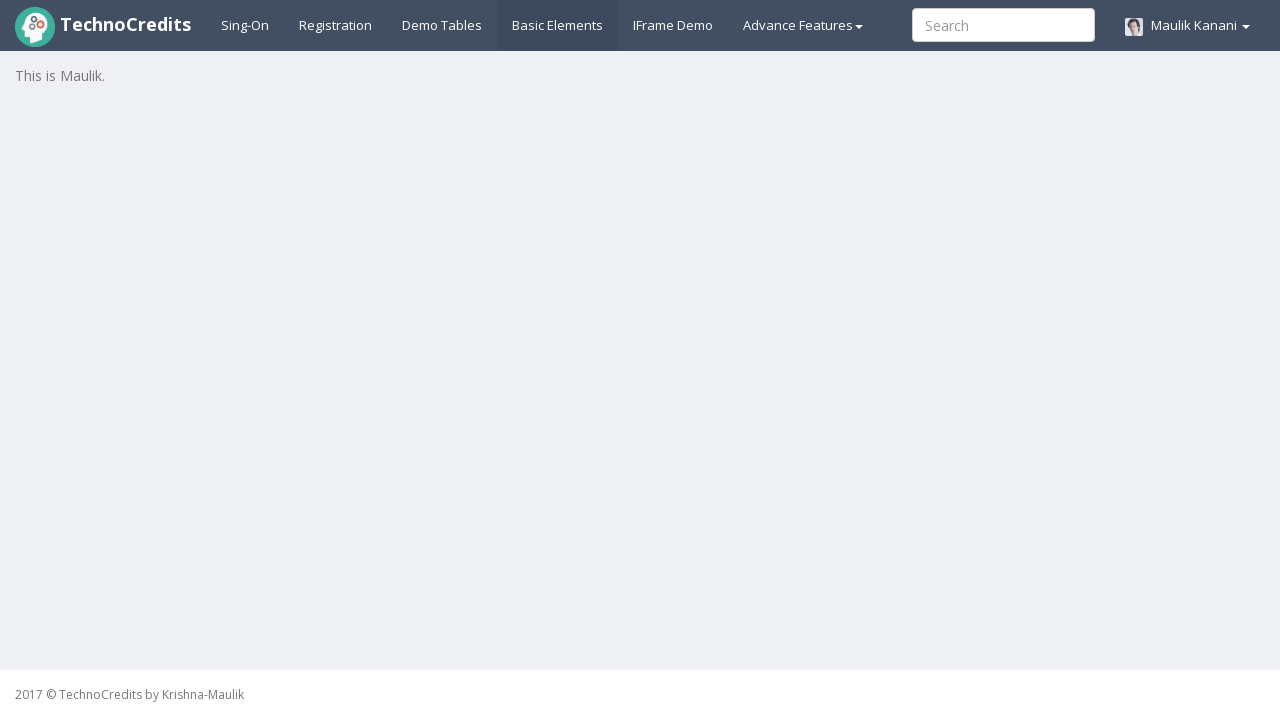

Page navigation completed and network became idle
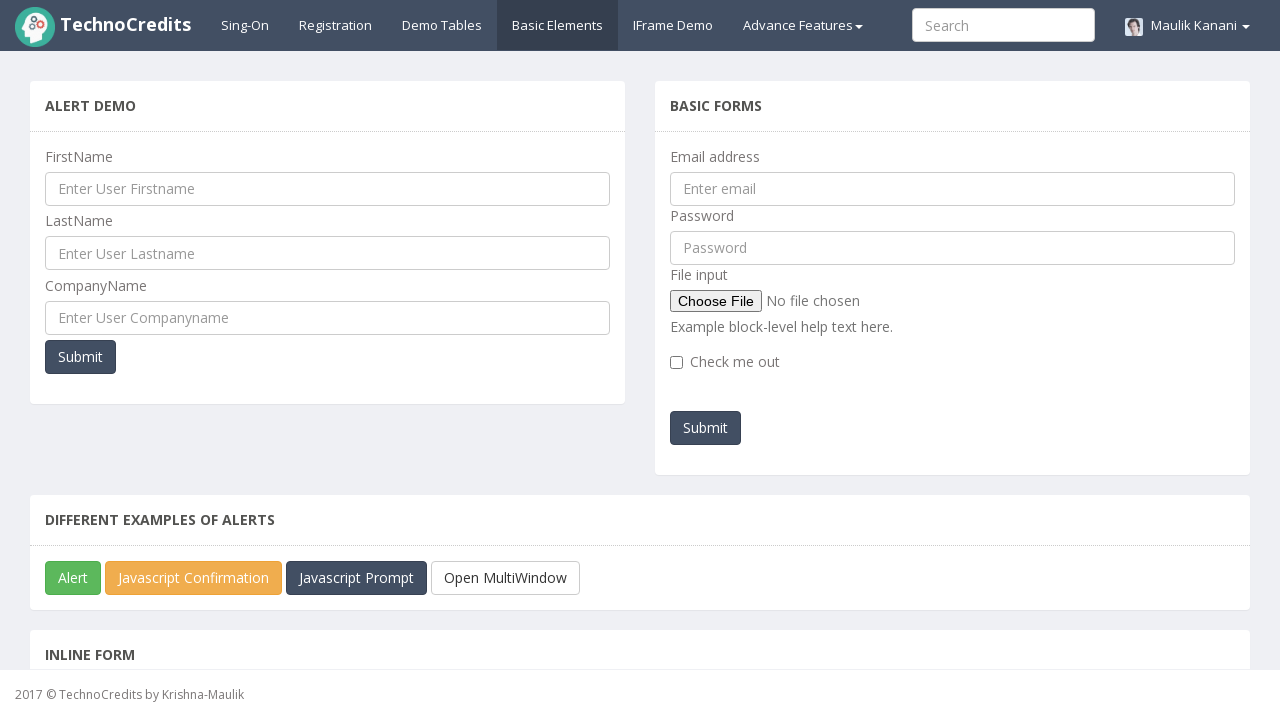

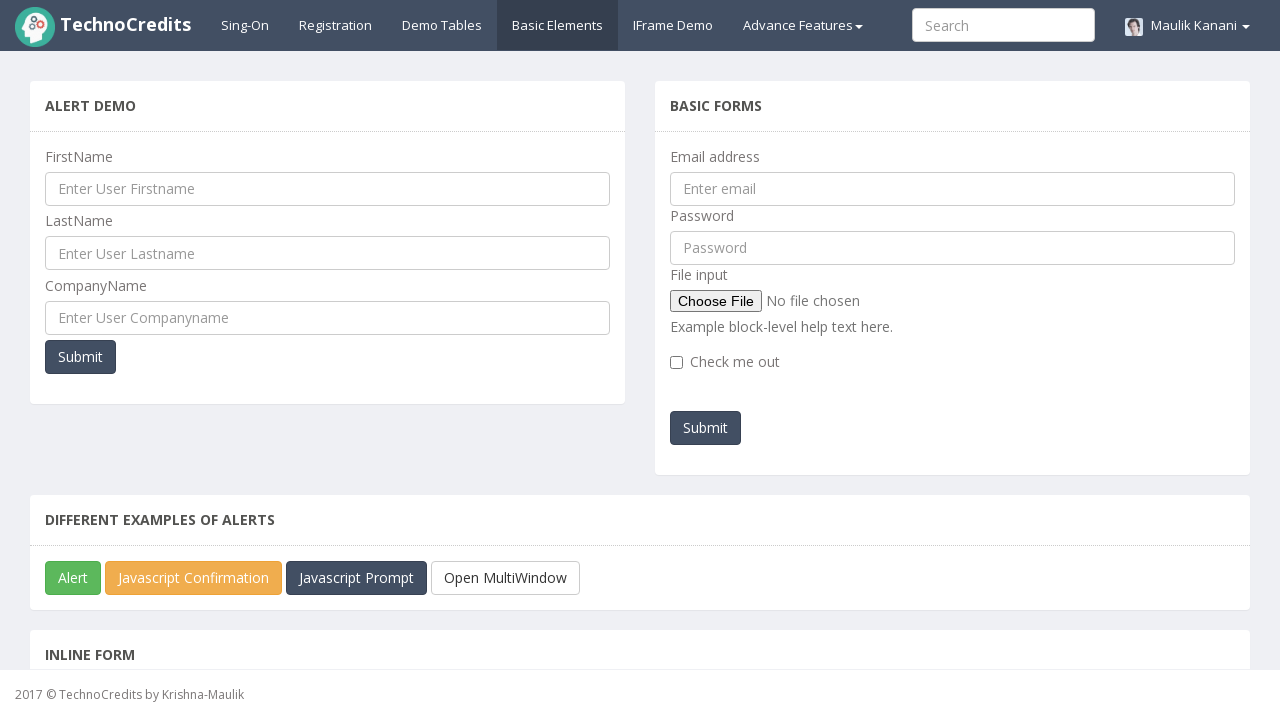